Tests the forgot password functionality by navigating to the reset password page and filling in email and new password fields

Starting URL: https://rahulshettyacademy.com/client

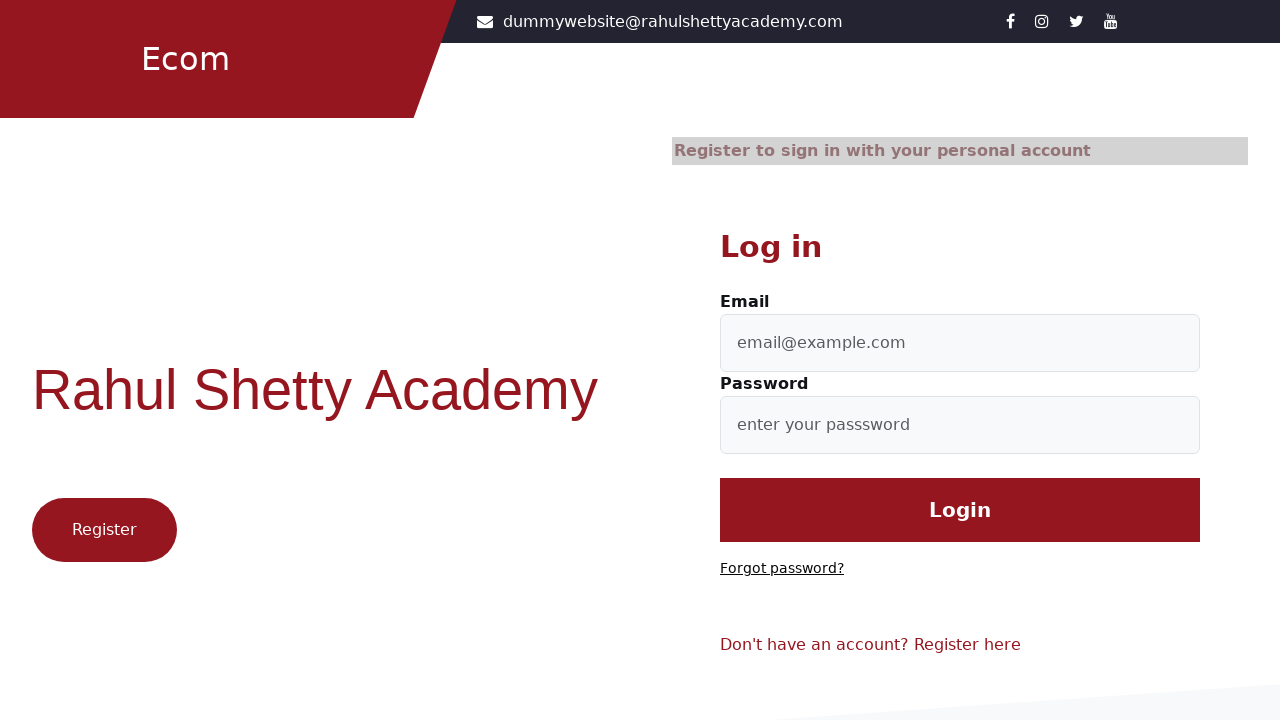

Clicked 'Forgot password?' link at (782, 569) on text=Forgot password?
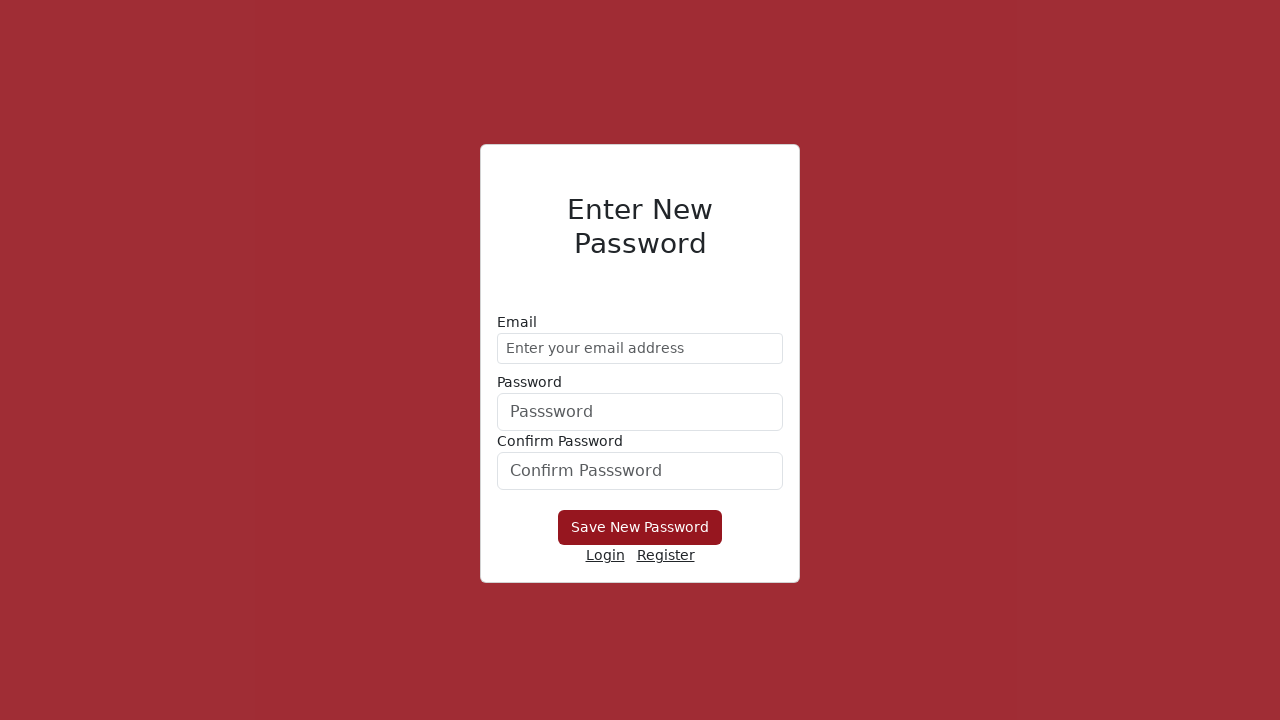

Filled email field with 'demo@gmail.com' on //form/div[1]/input
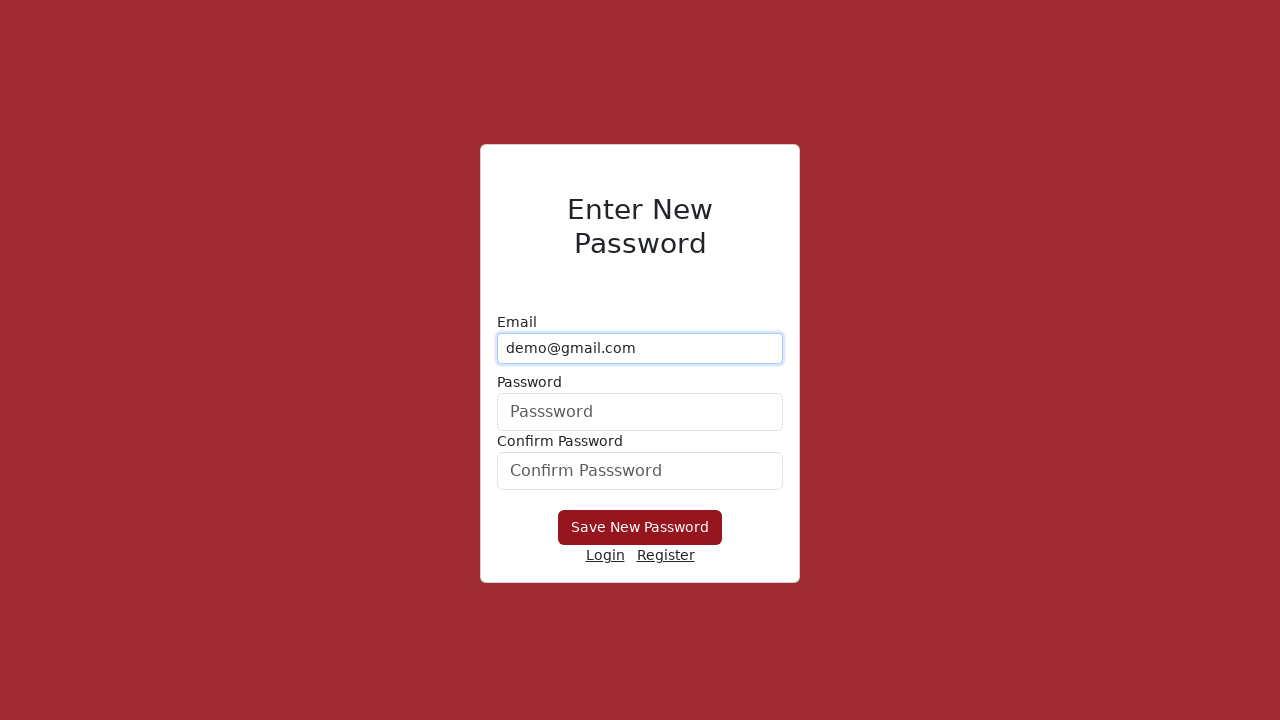

Filled new password field with 'Hello@1234' on form div:nth-child(2) input
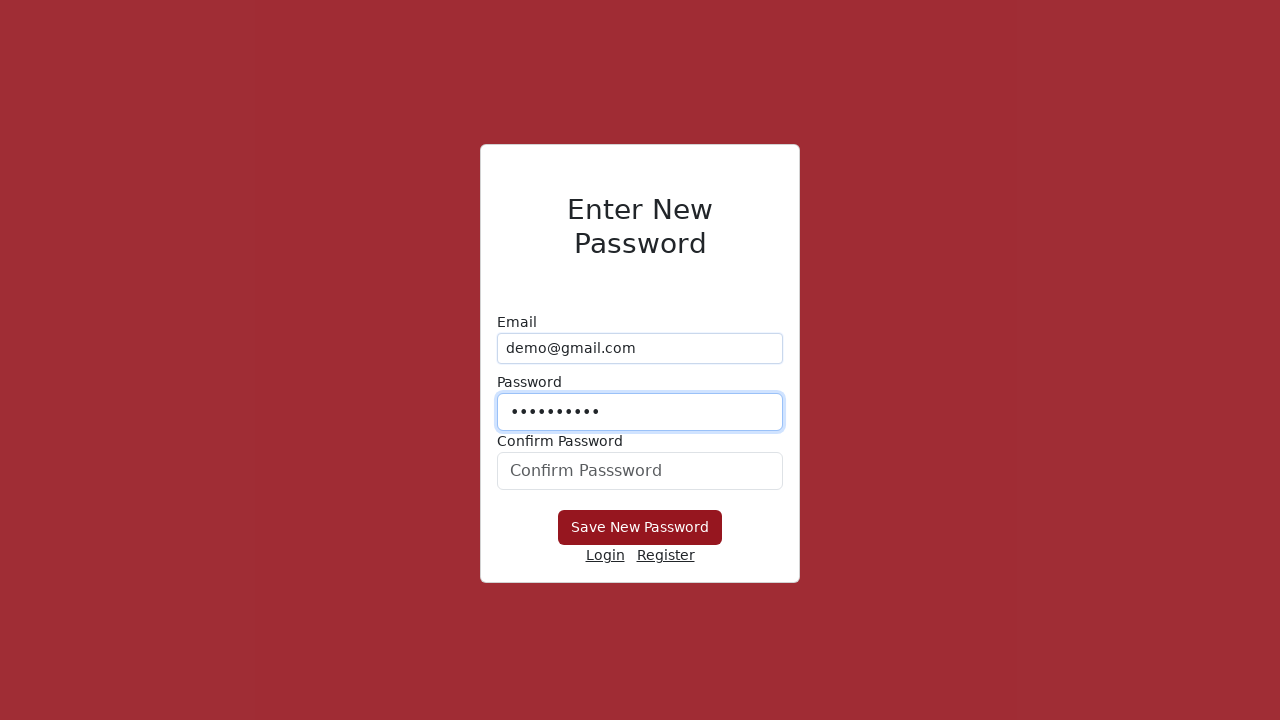

Filled confirm password field with 'Hello@1234' on #confirmPassword
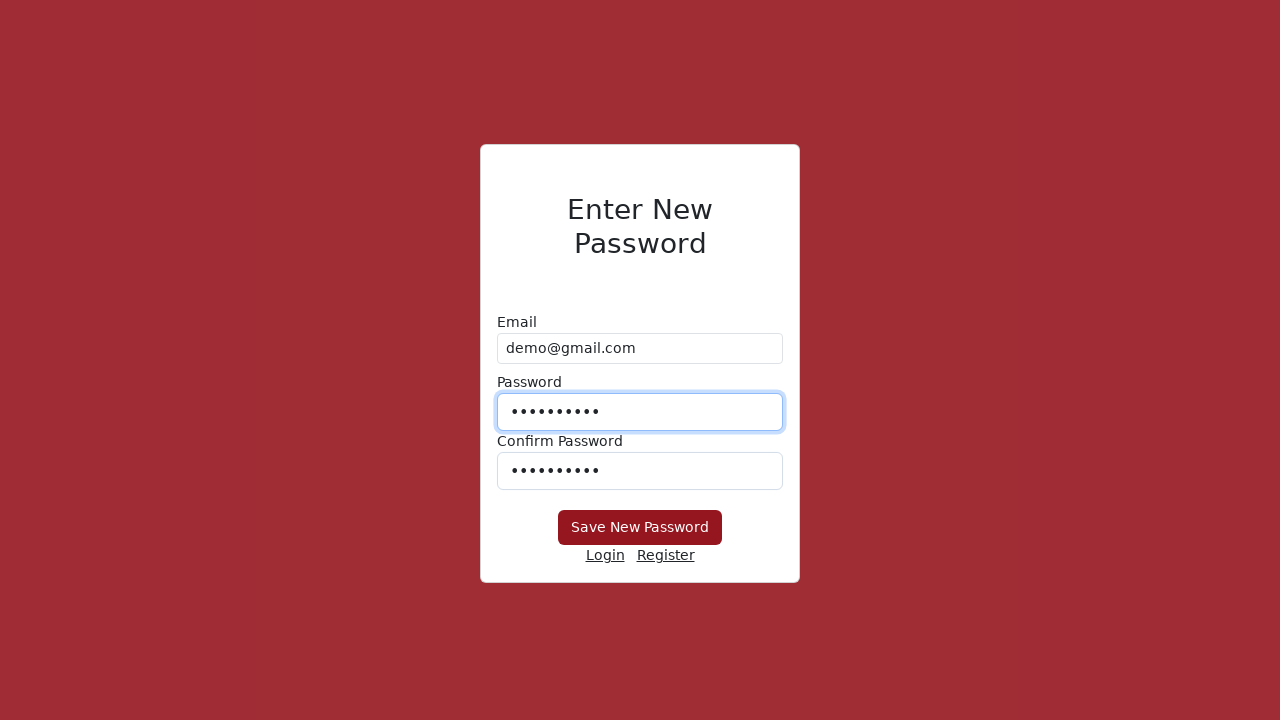

Clicked 'Save New Password' button to submit password reset form at (640, 528) on xpath=//button[text()='Save New Password']
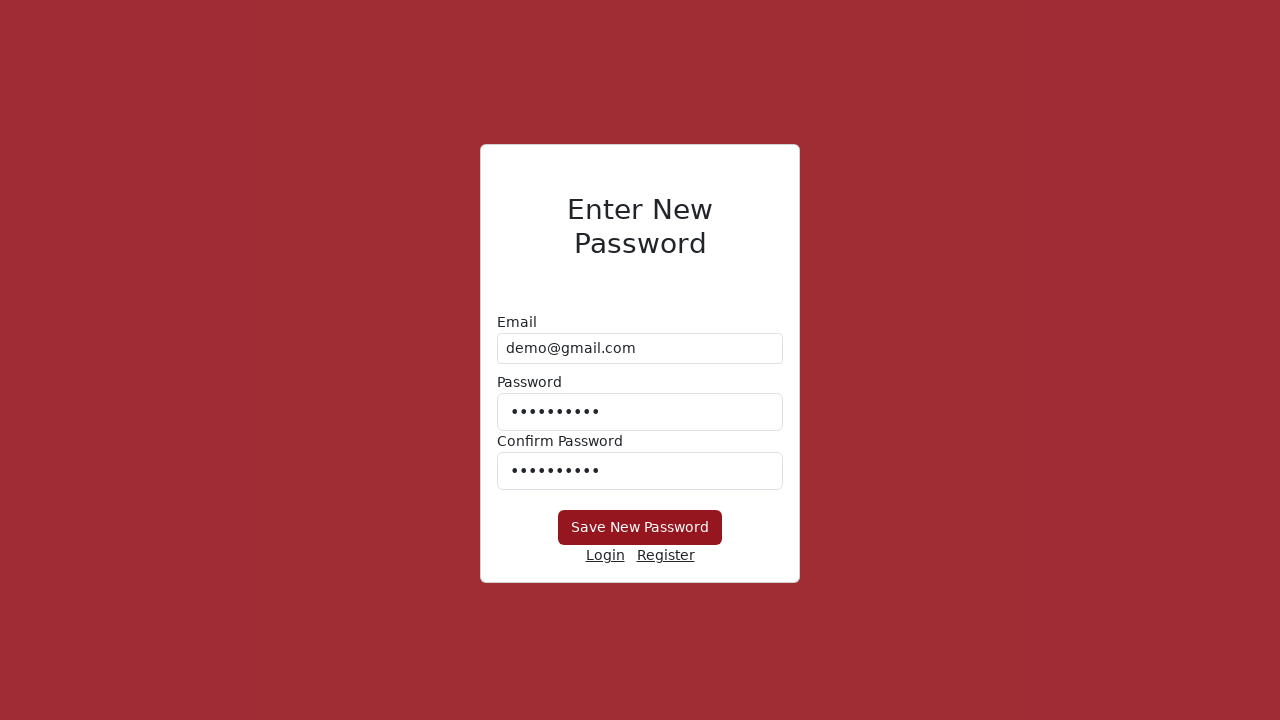

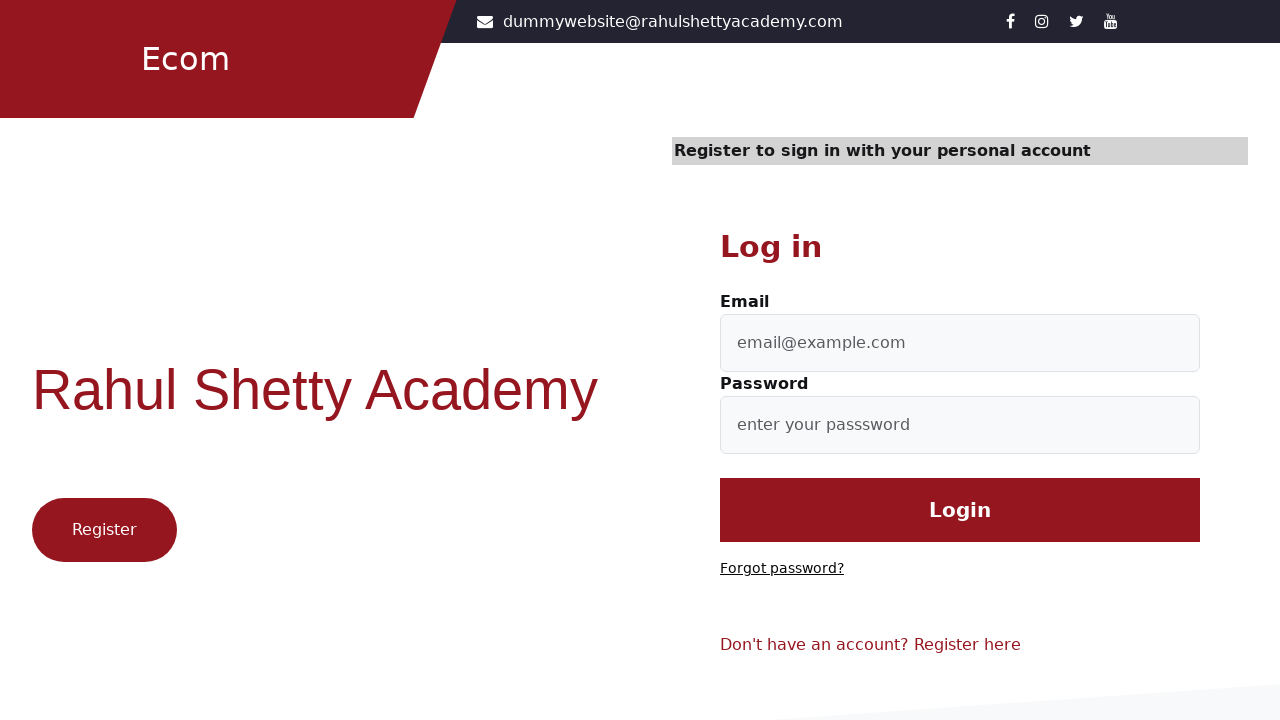